Tests dynamic content loading by clicking a start button and waiting for hidden content to become visible after loading completes

Starting URL: https://the-internet.herokuapp.com/dynamic_loading/1

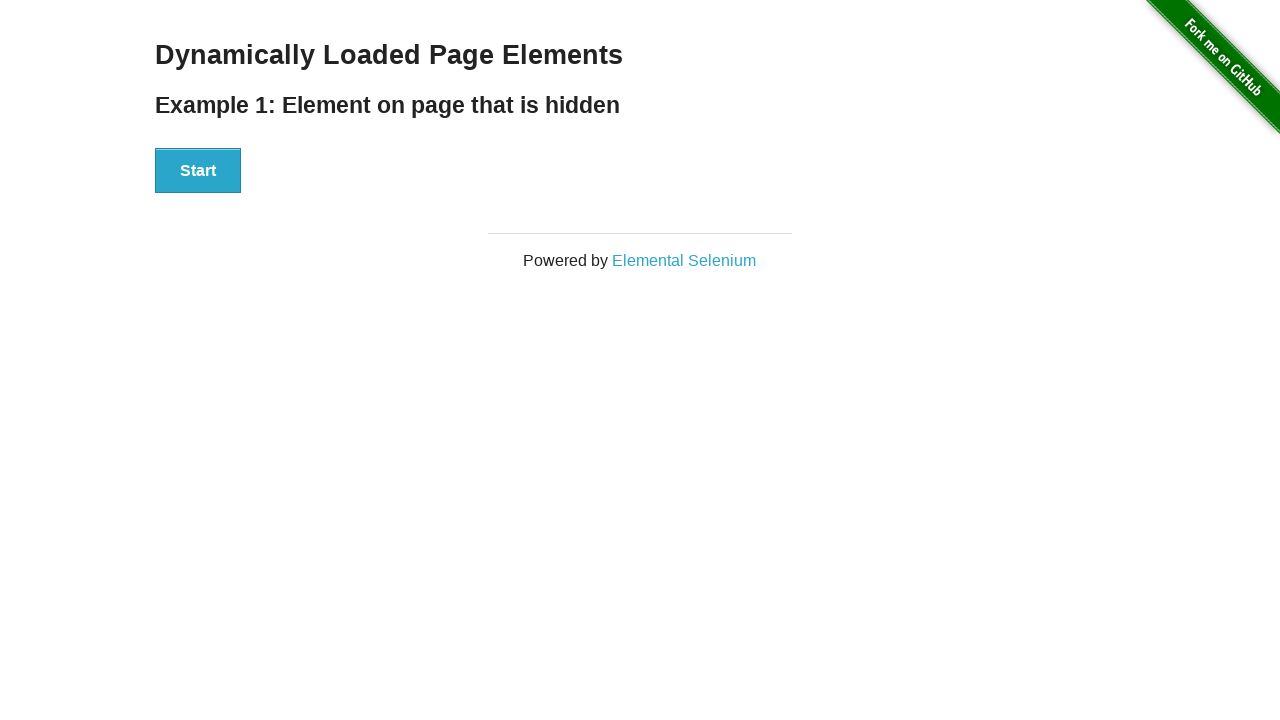

Clicked the start button to begin dynamic content loading at (198, 171) on #start button
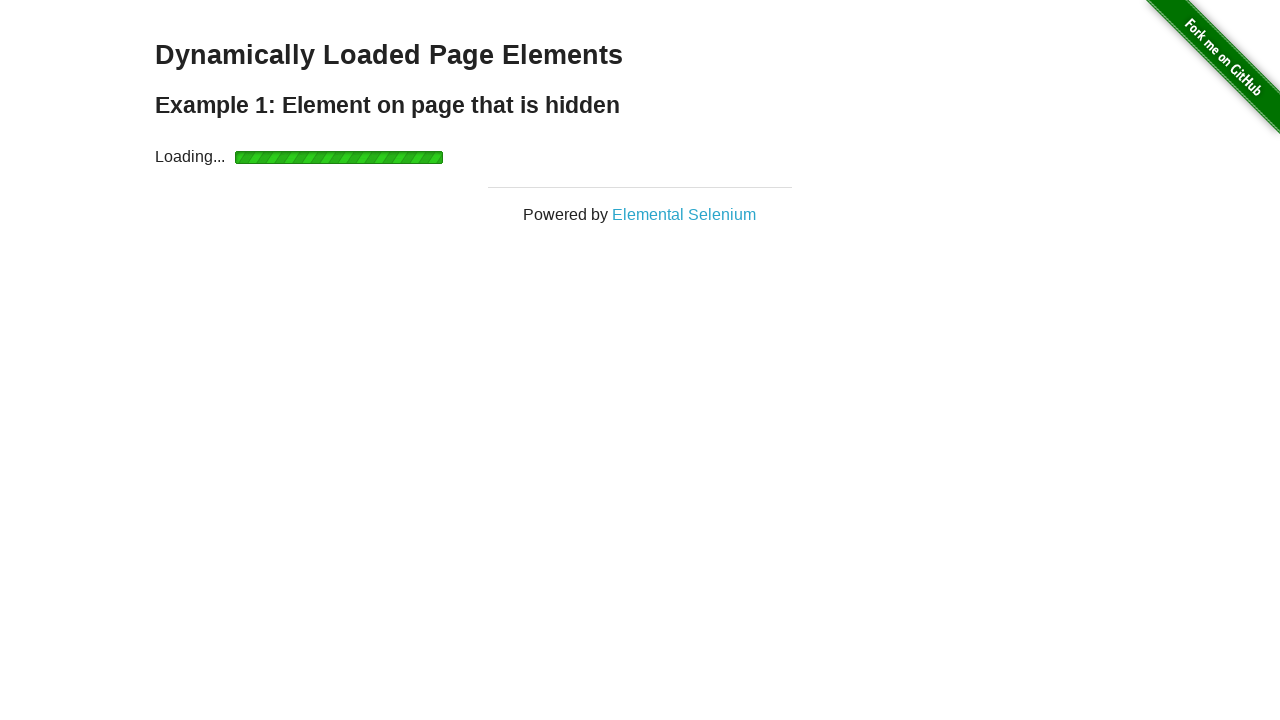

Waited for dynamically loaded content to become visible
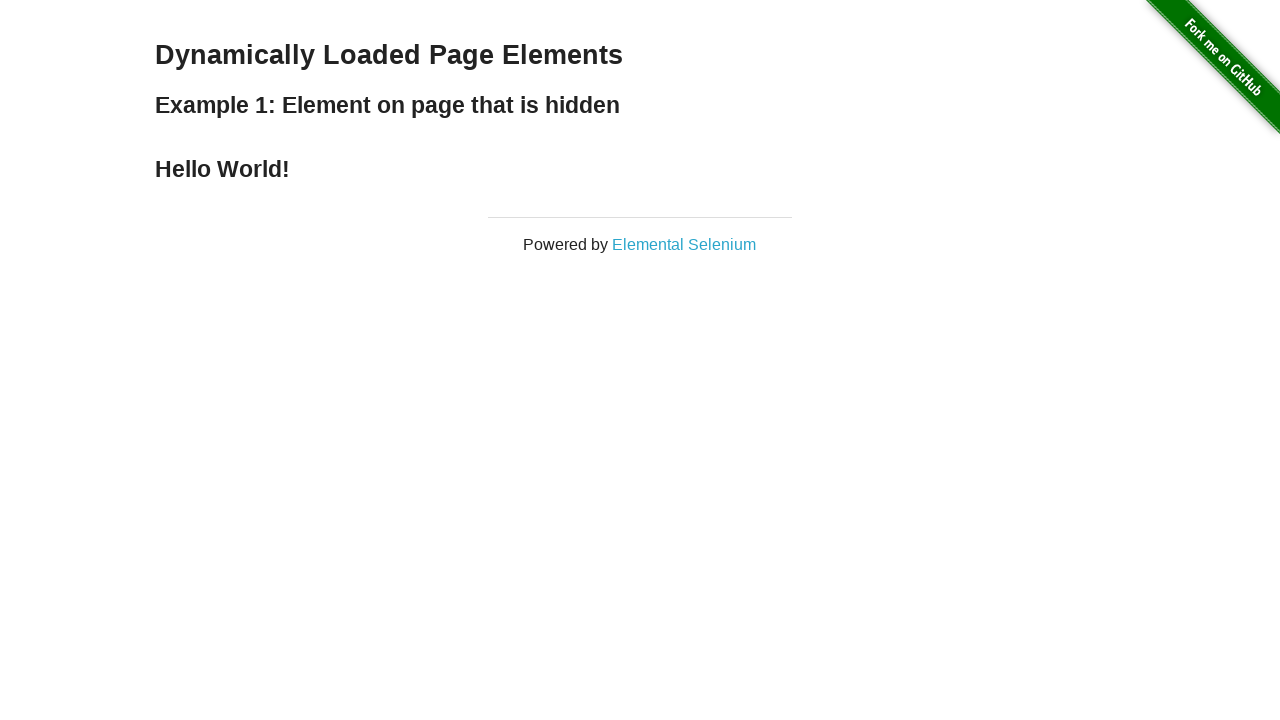

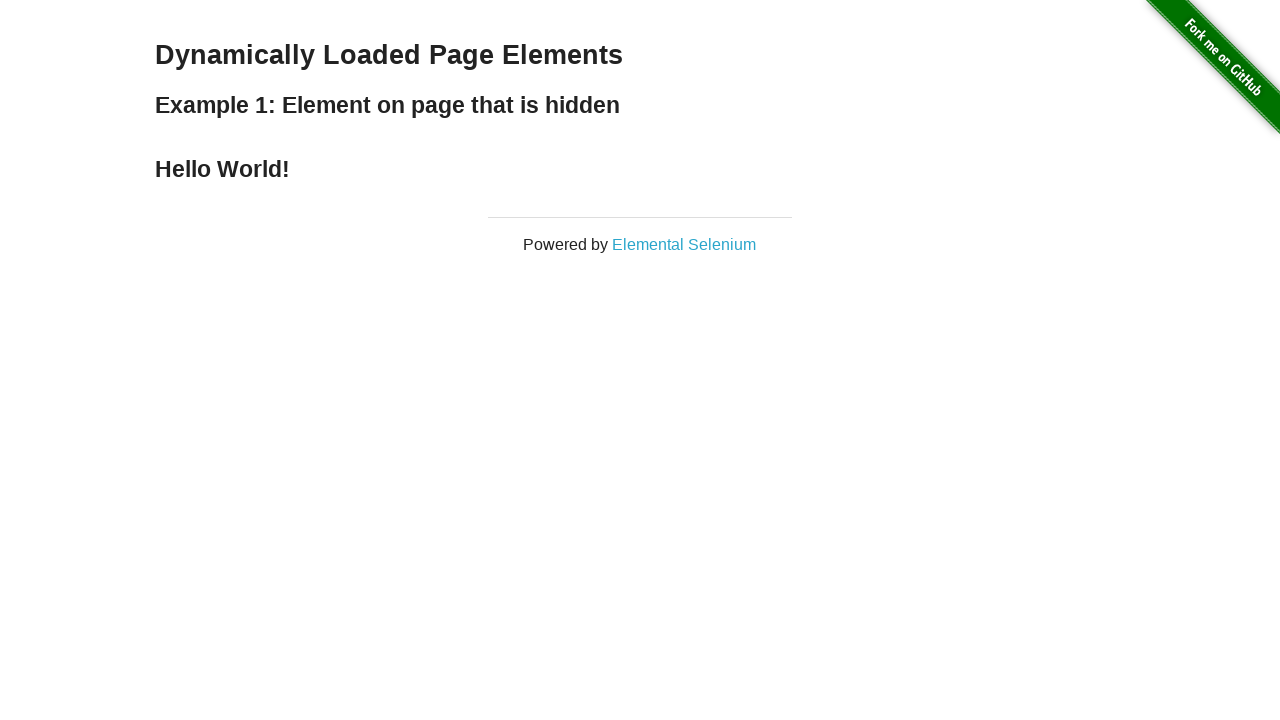